Tests that the homepage has the correct title and that clicking on the author name link navigates to the authors page

Starting URL: https://kzadurska.github.io/expecto-frontendum/

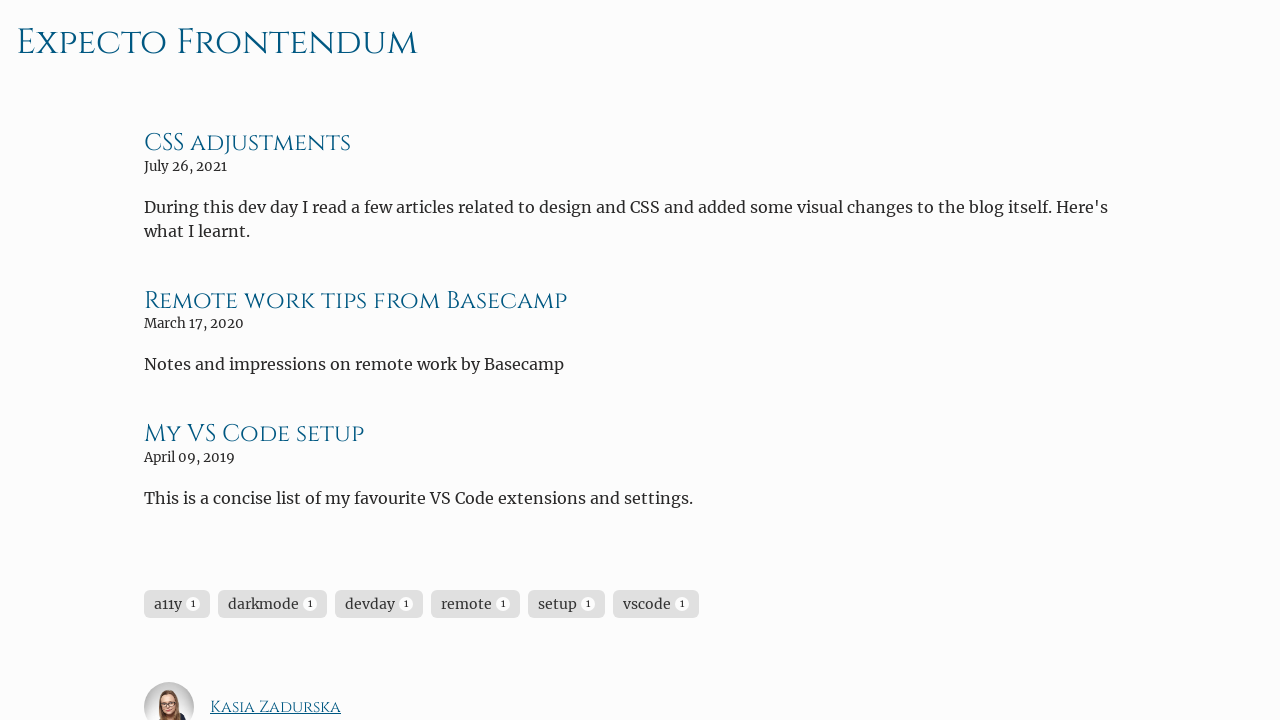

Verified homepage title contains 'Expecto Frontendum'
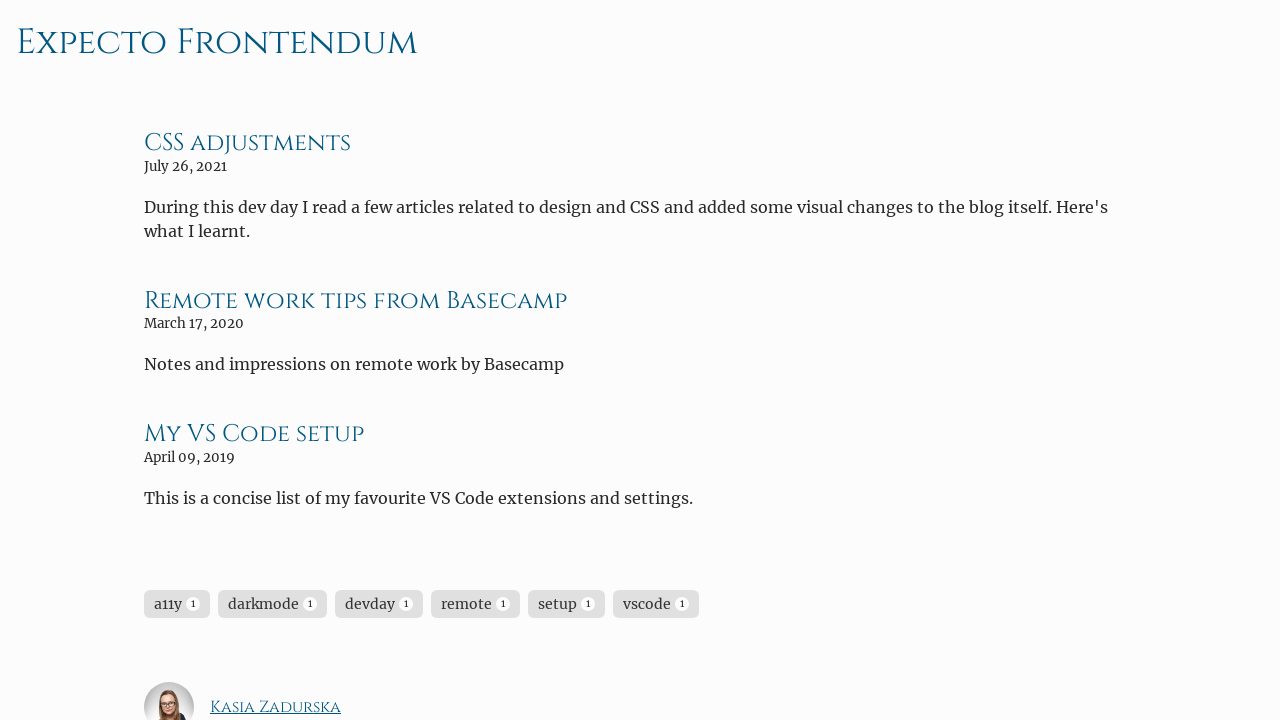

Clicked on author name link 'Kasia Zadurska' at (276, 707) on text=Kasia Zadurska
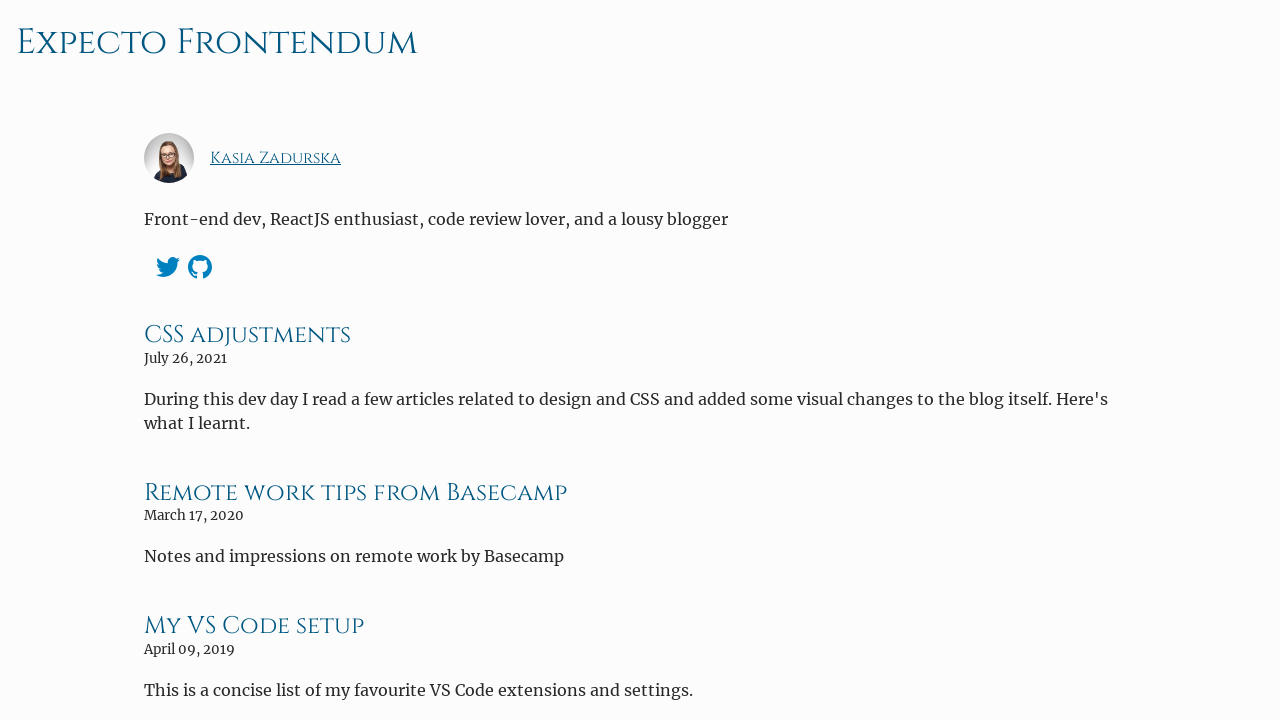

Verified navigation to authors page
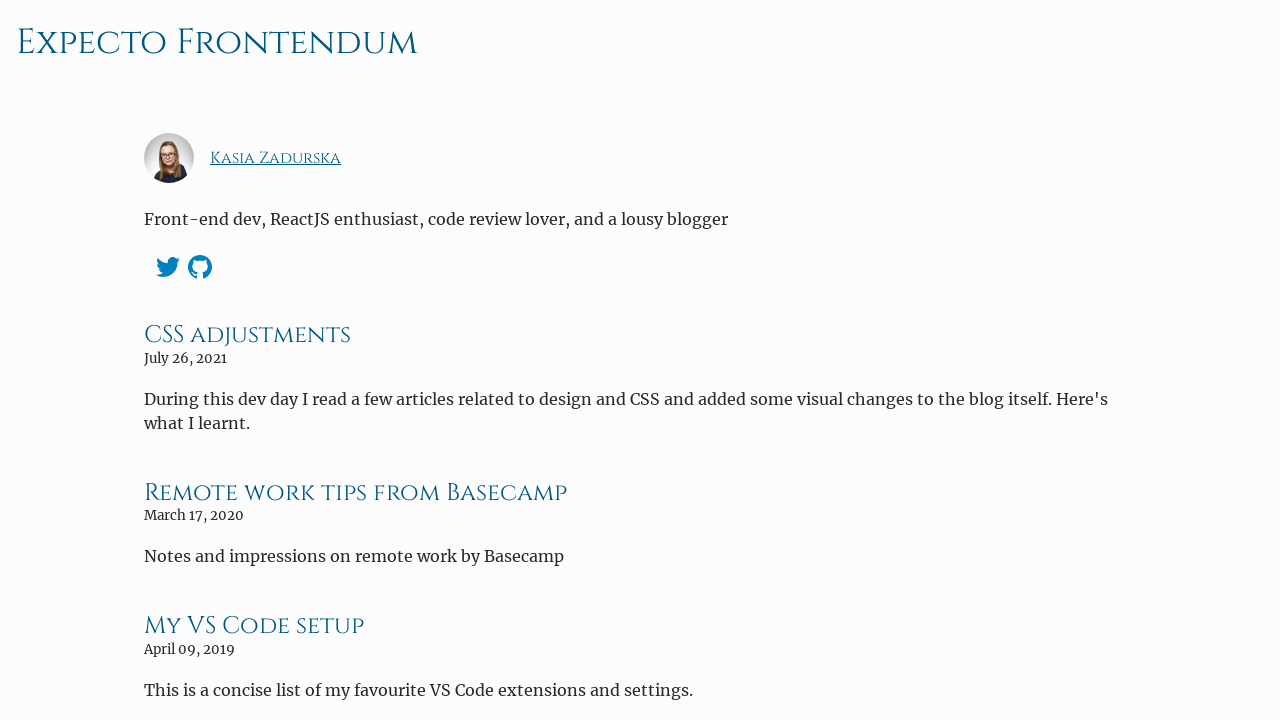

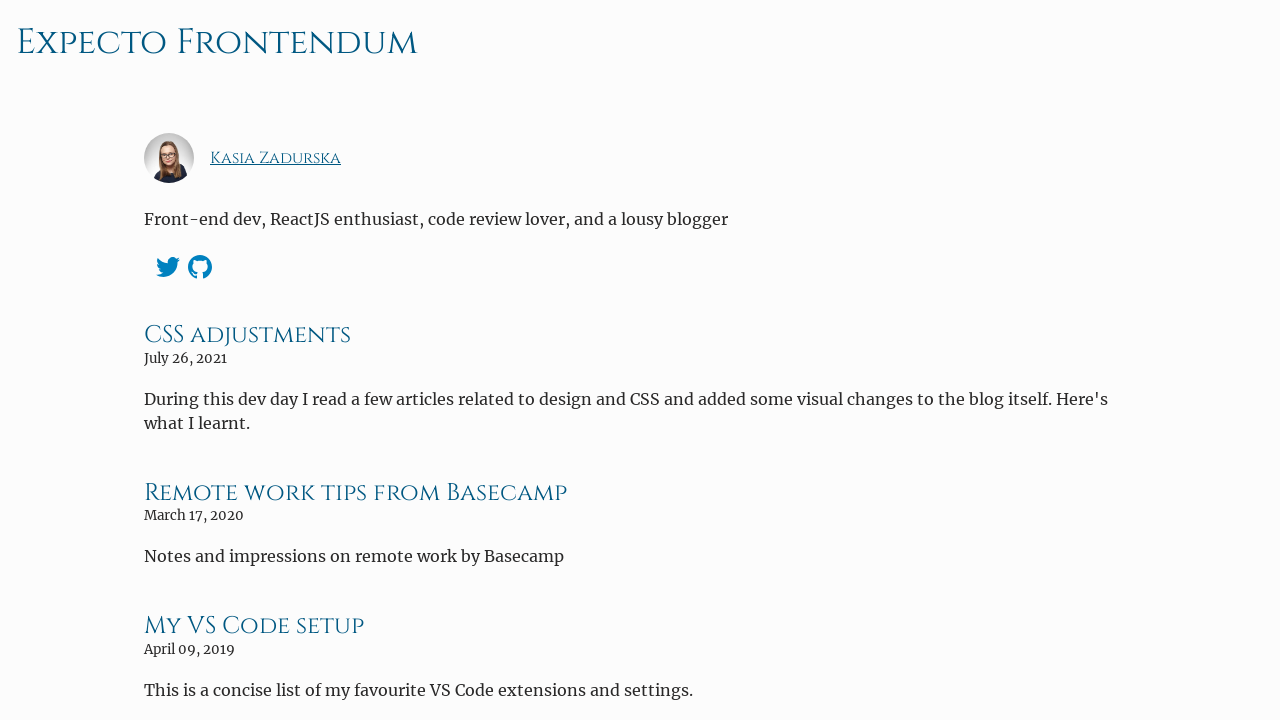